Tests navigating to the Customers page through the bank manager interface

Starting URL: https://www.globalsqa.com/angularJs-protractor/BankingProject/#/login

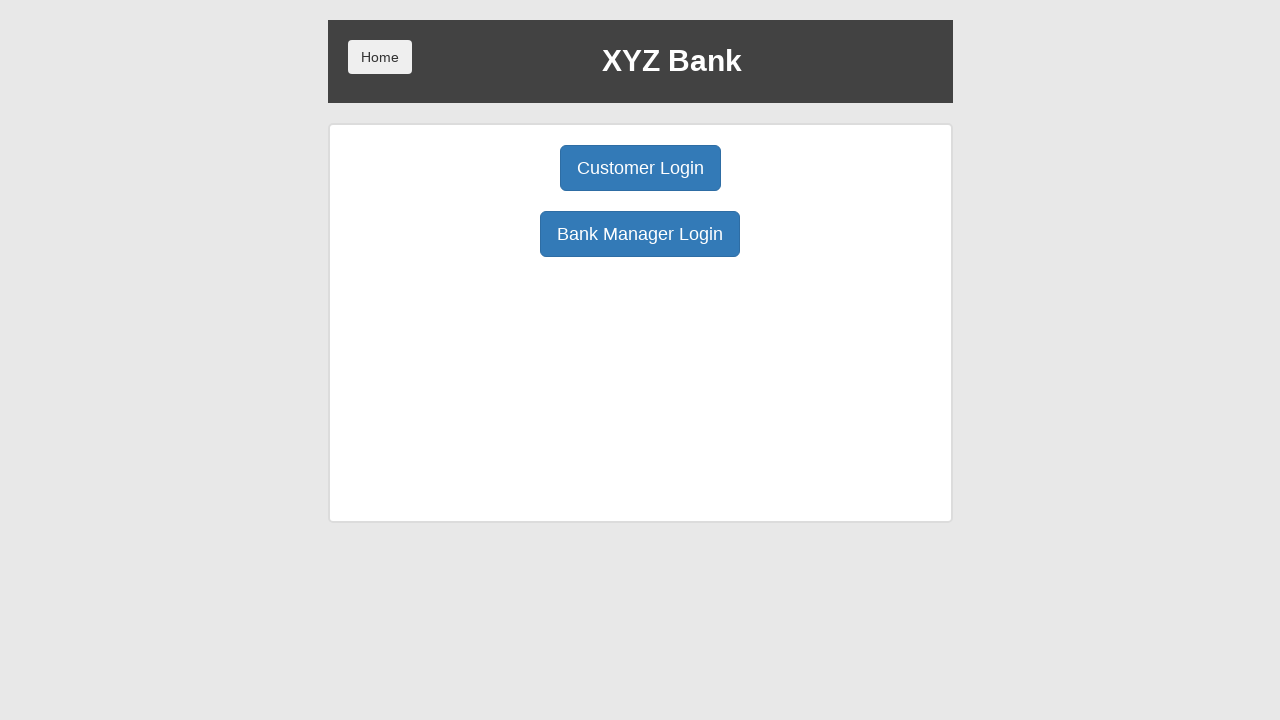

Clicked Bank Manager Login button at (640, 234) on button:has-text('Bank Manager Login')
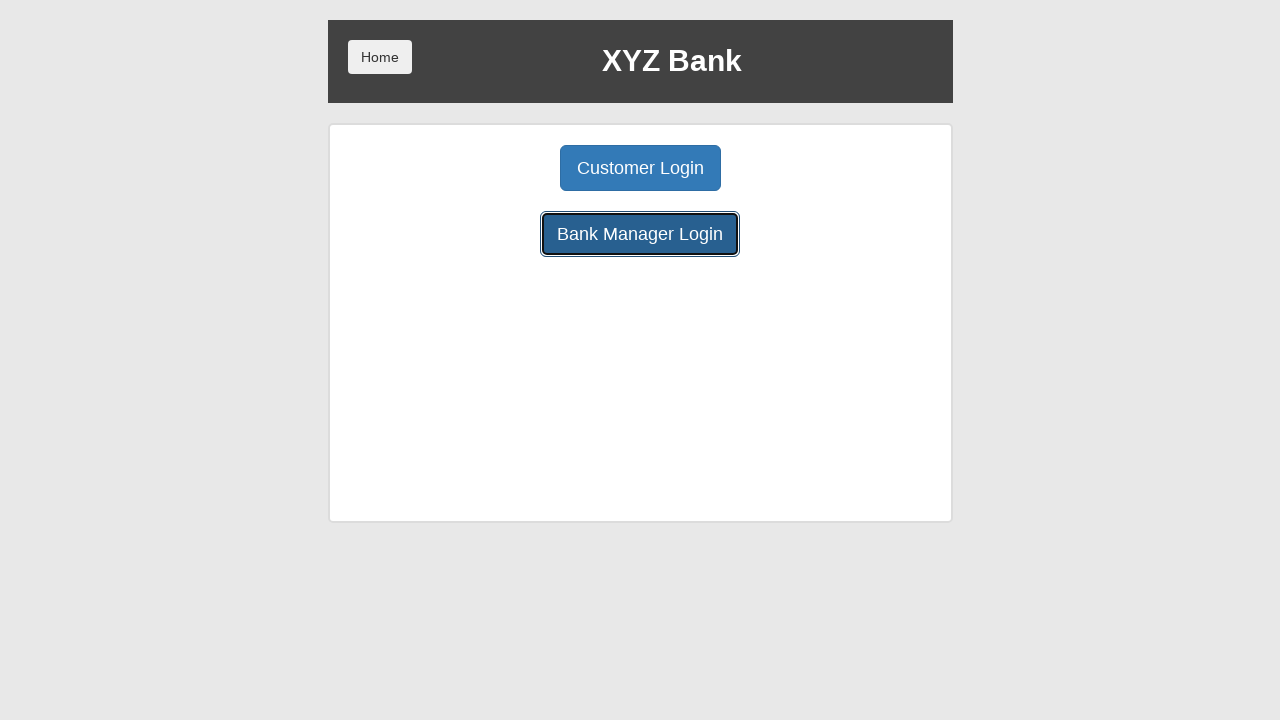

Clicked Customers button to navigate to Customers page at (792, 168) on button:has-text('Customers')
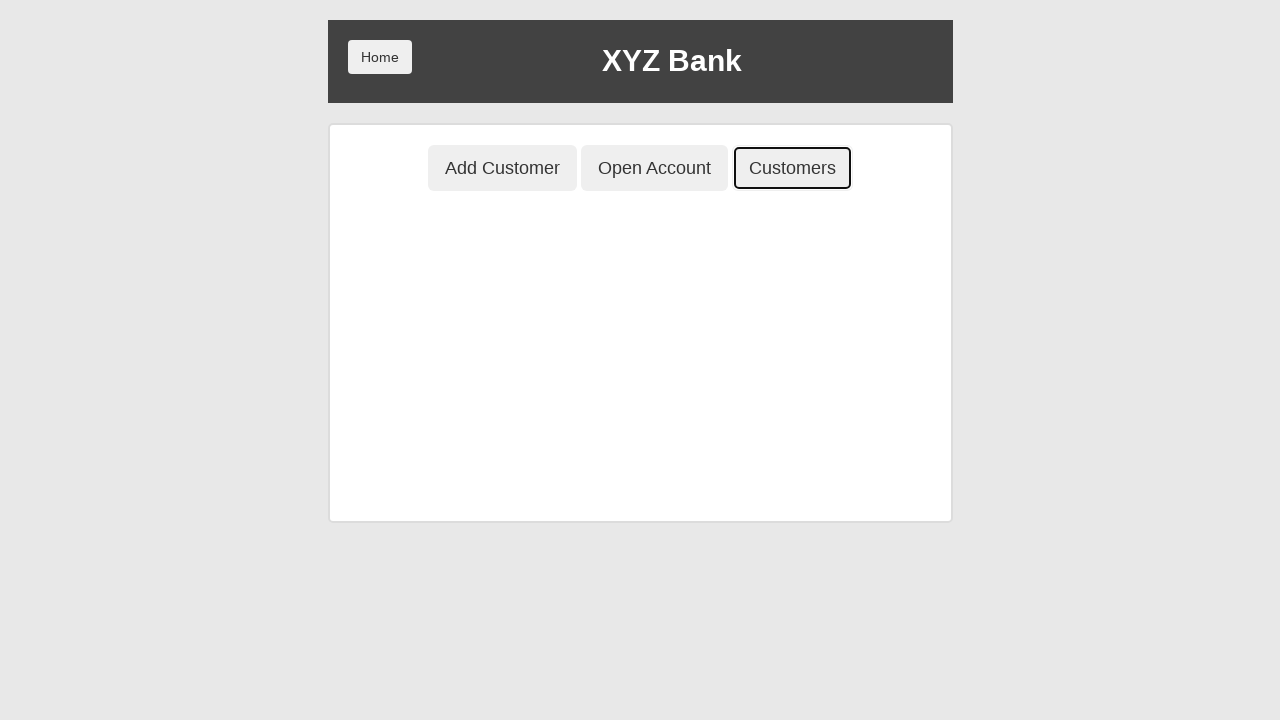

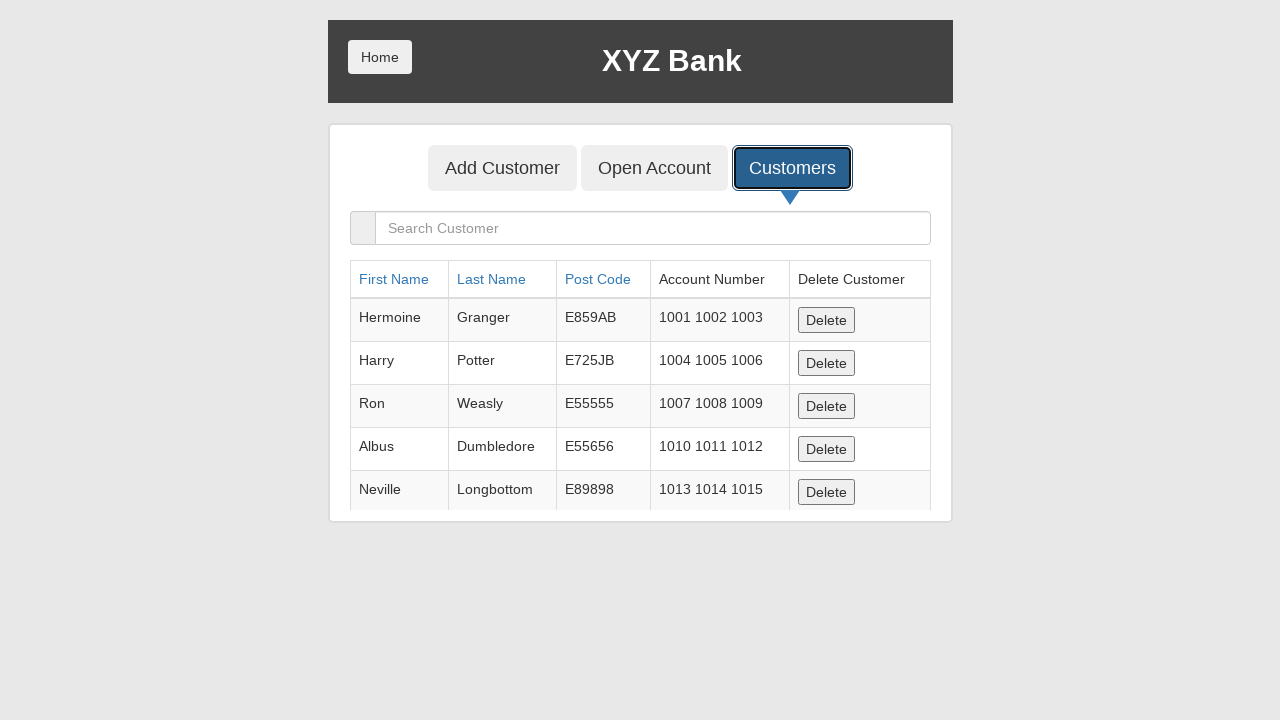